Navigates to the WebdriverIO website and retrieves text content from all h3 elements on the page

Starting URL: https://webdriver.io

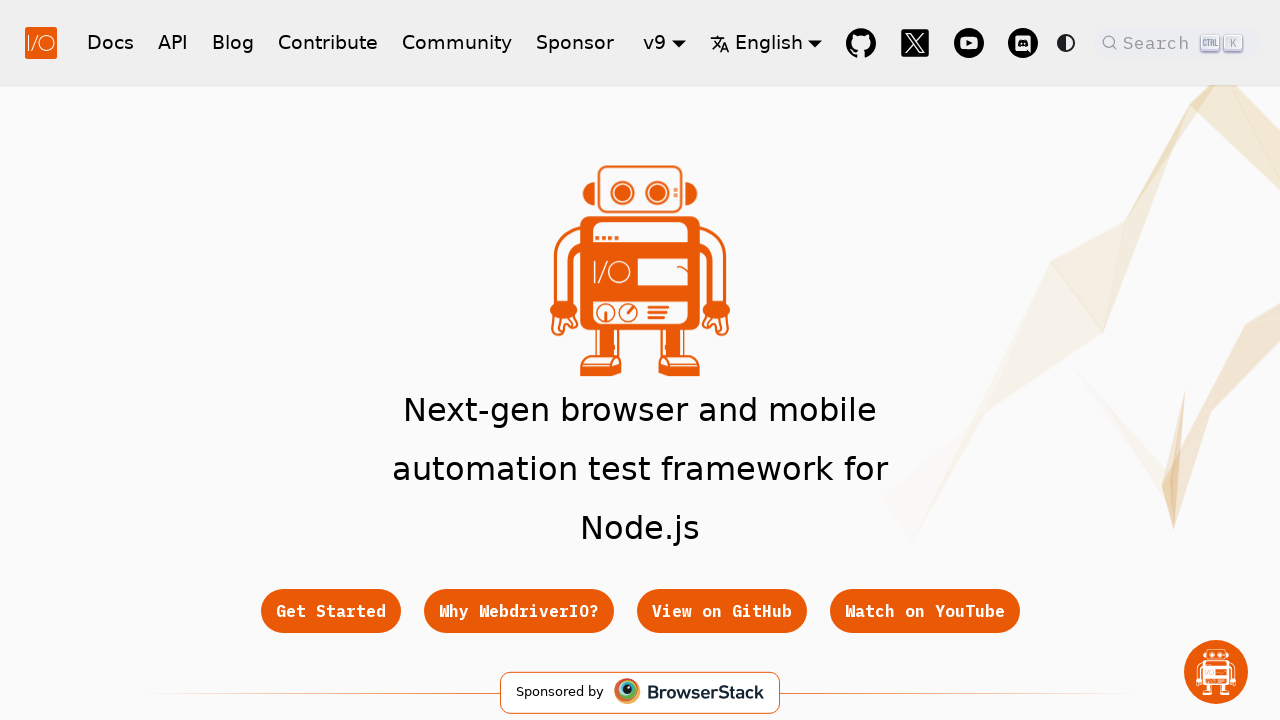

Waited for h3 elements to be present on the page
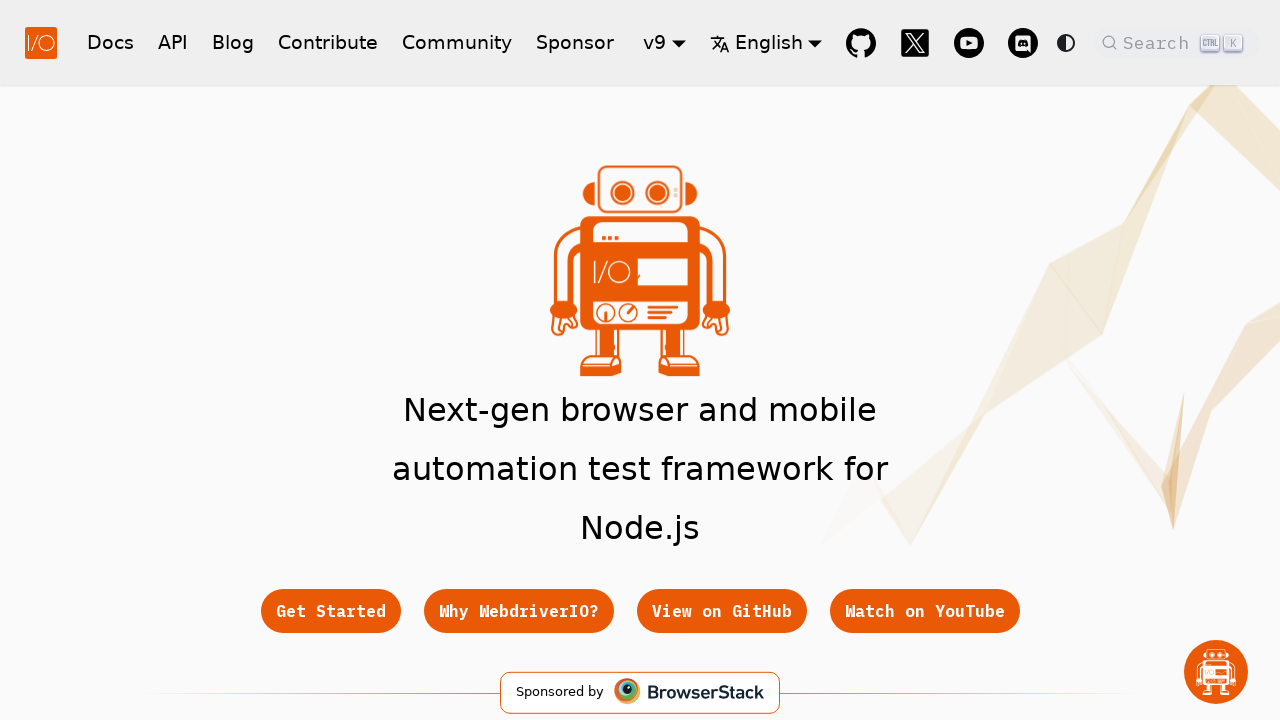

Retrieved all h3 elements from the page
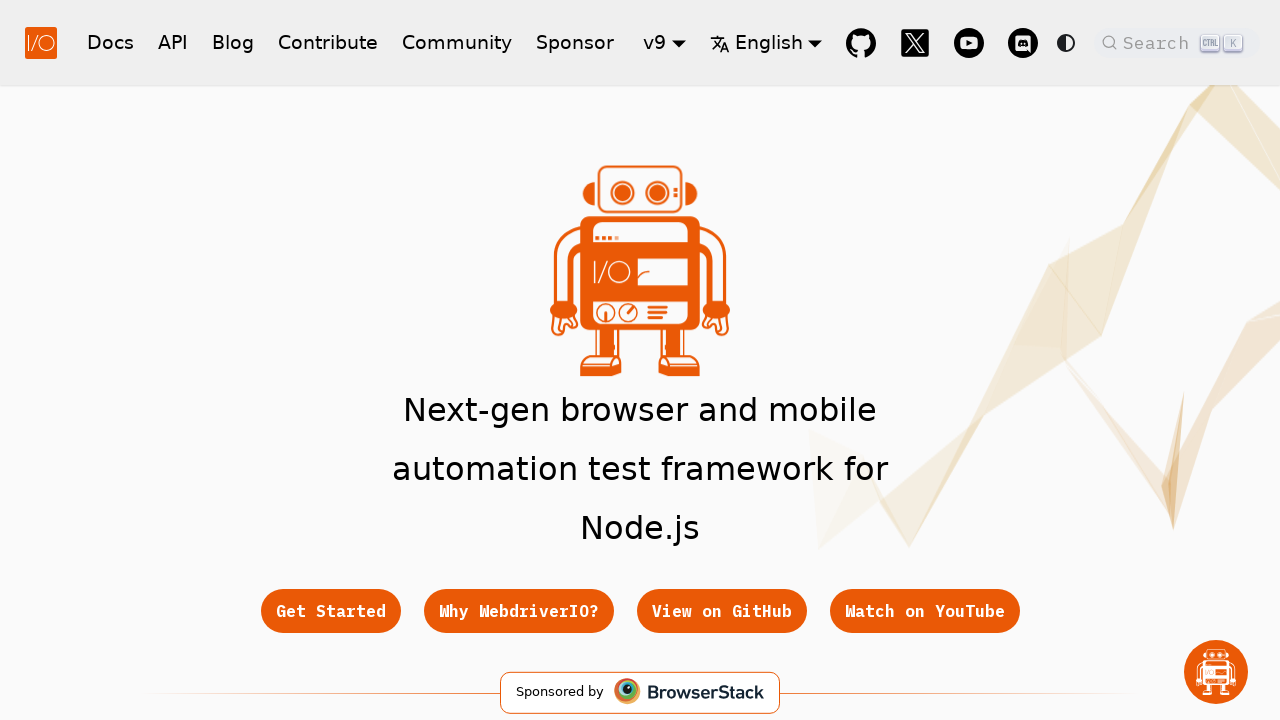

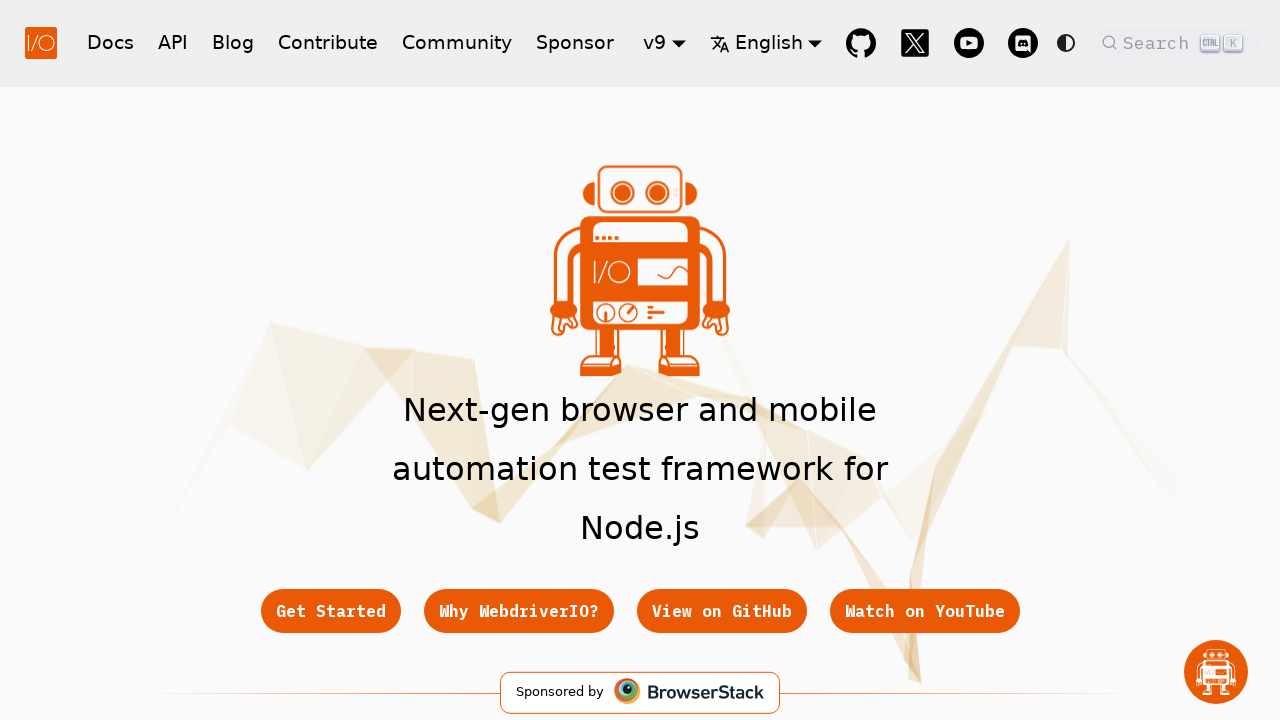